Tests a reservation application by interacting with a plan checkbox - clicking it to select if not selected, then clicking again to deselect if selected.

Starting URL: http://example.selenium.jp/reserveApp/

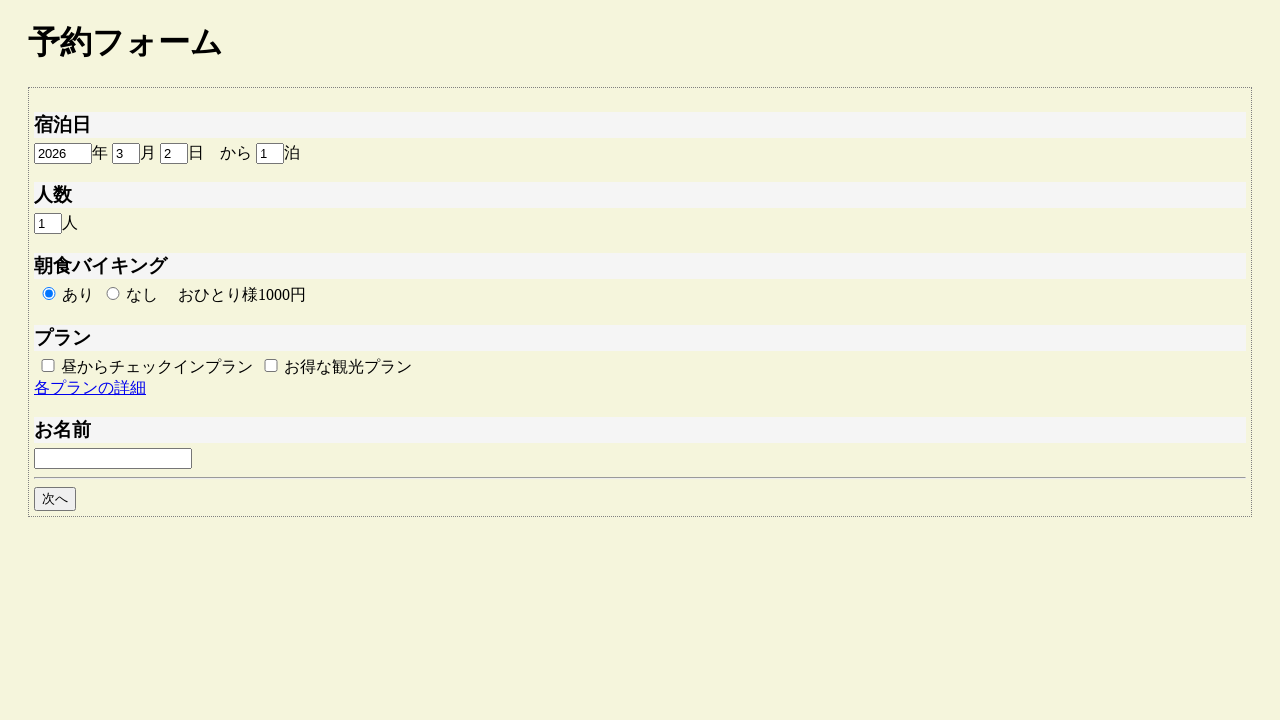

Waited for plan_a checkbox to become visible
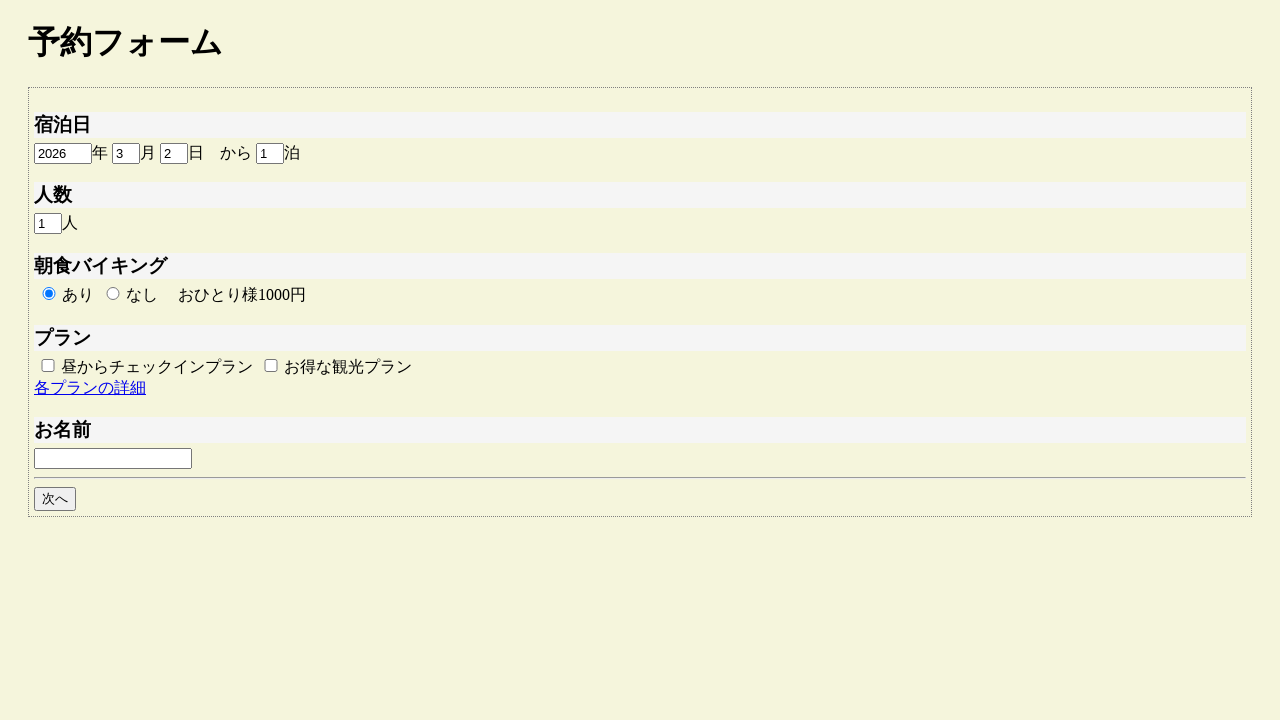

Clicked plan_a checkbox to select it at (48, 365) on input[name='plan_a']
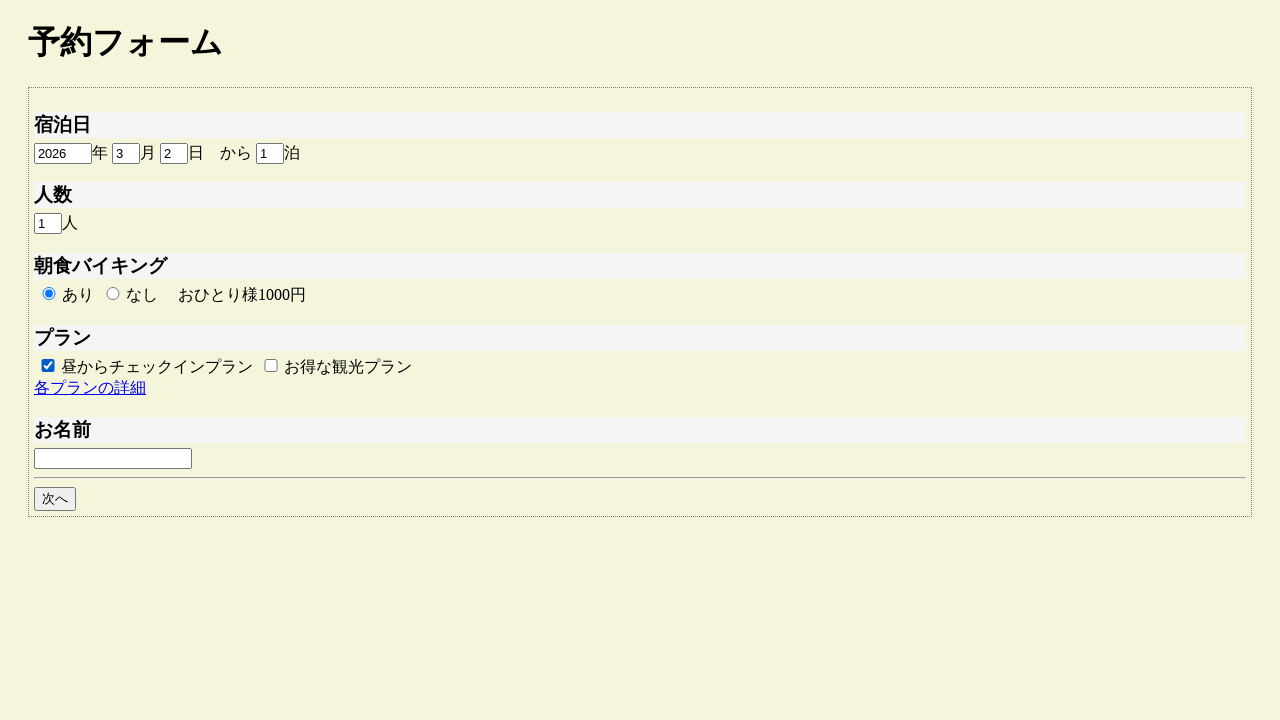

Clicked plan_a checkbox to deselect it at (48, 365) on input[name='plan_a']
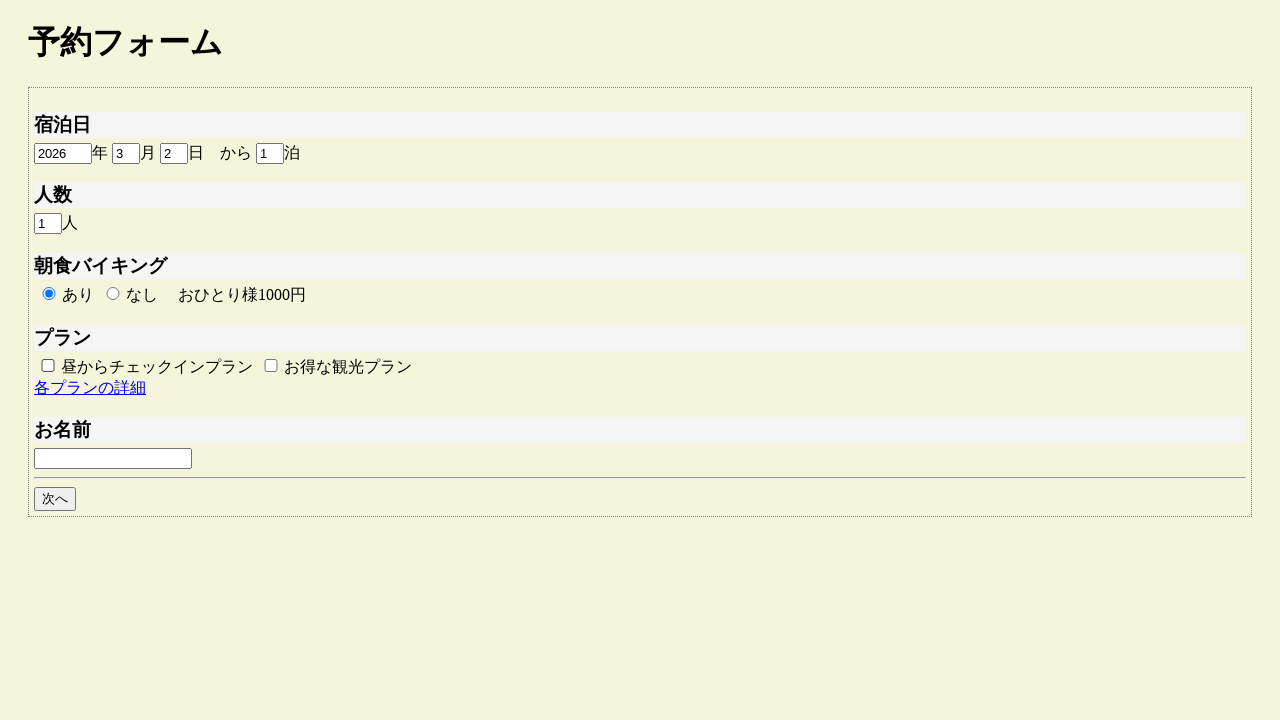

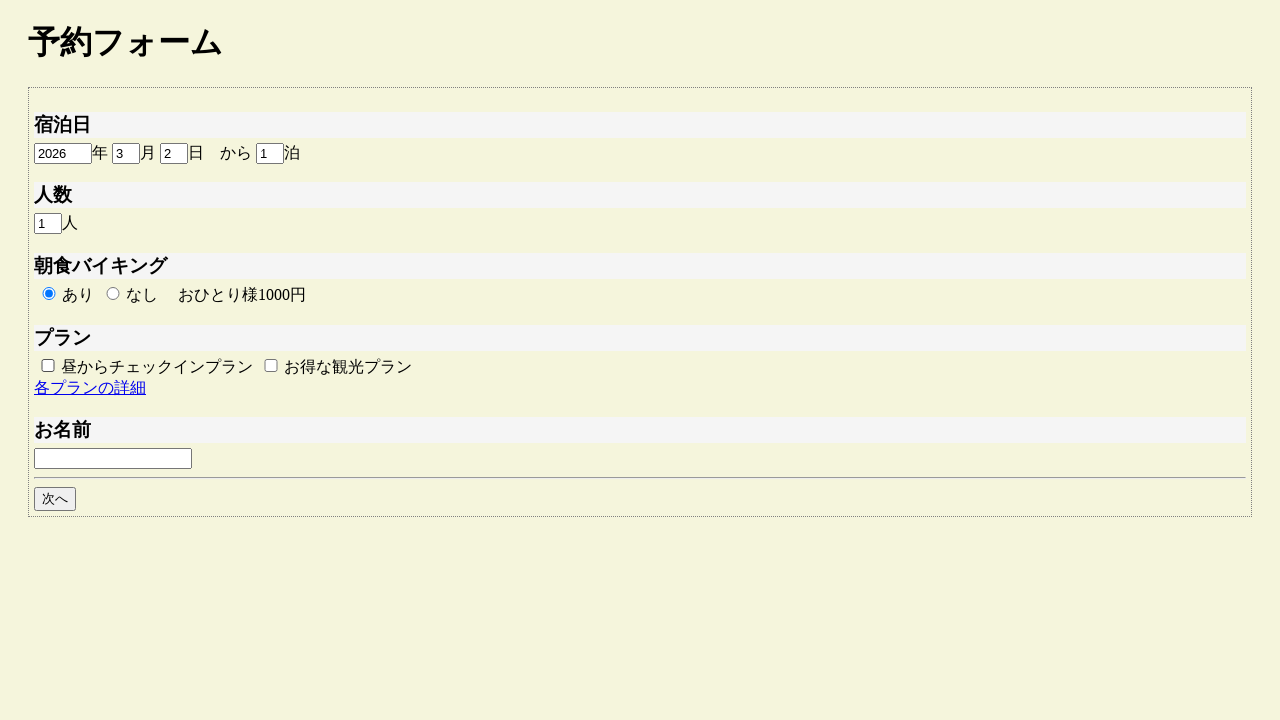